Tests drag and drop functionality by dragging a draggable element into a droppable area

Starting URL: https://v1.training-support.net/selenium/drag-drop

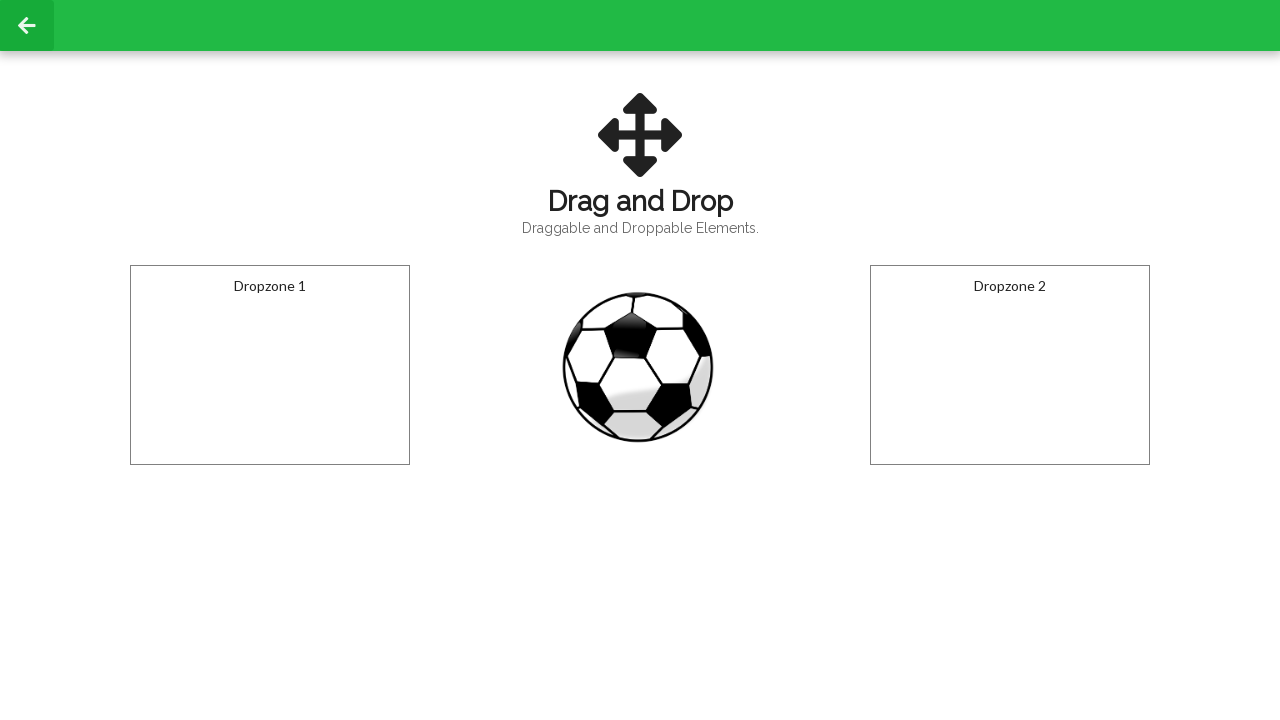

Located draggable element (ball)
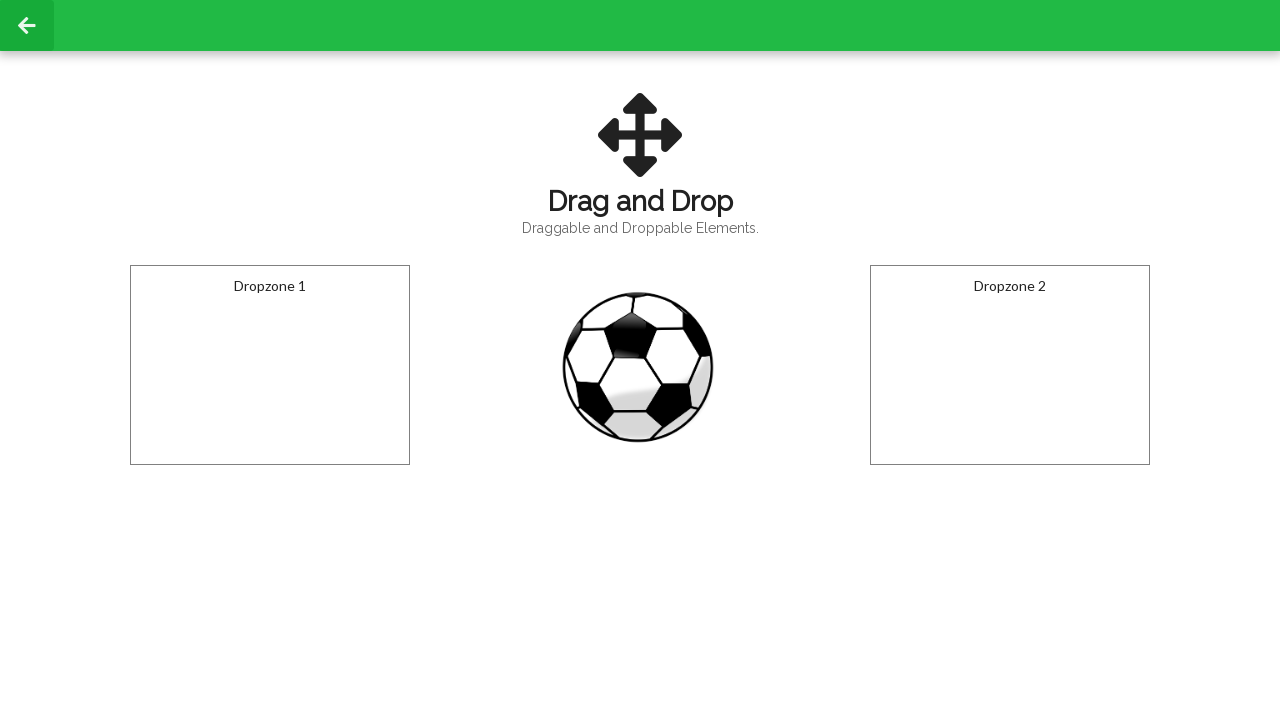

Located droppable area
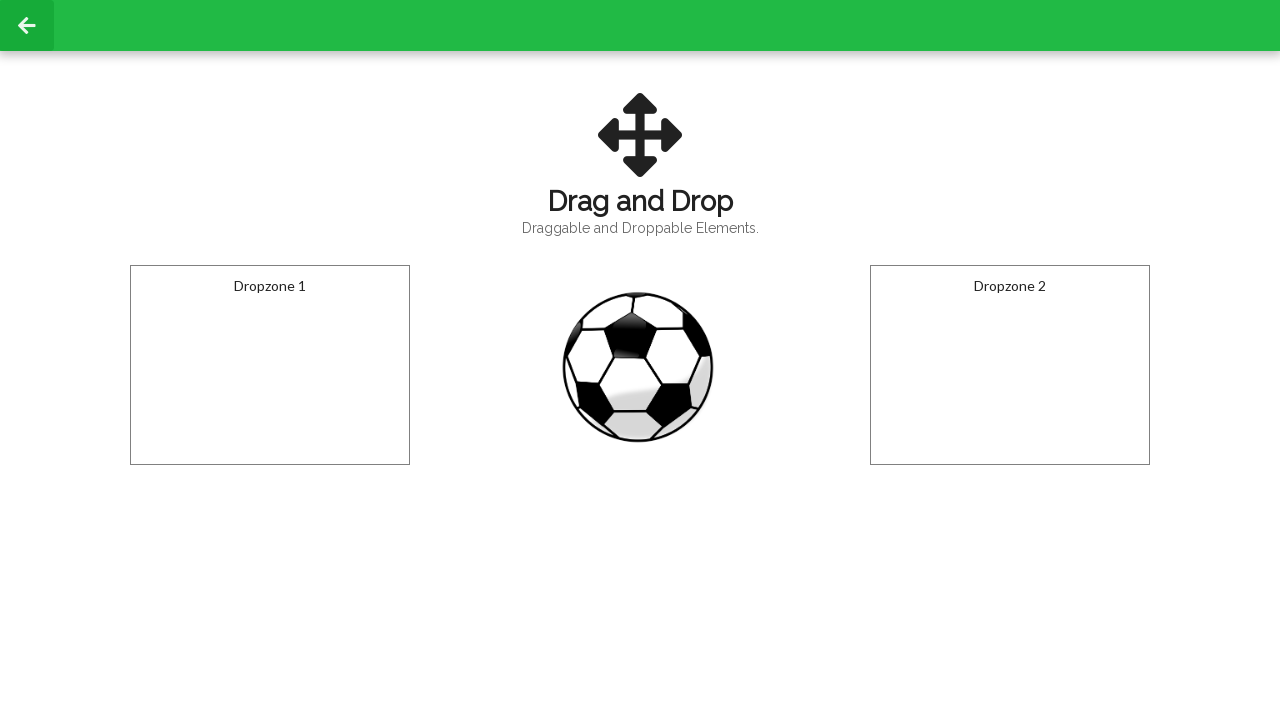

Dragged draggable element into droppable area at (270, 365)
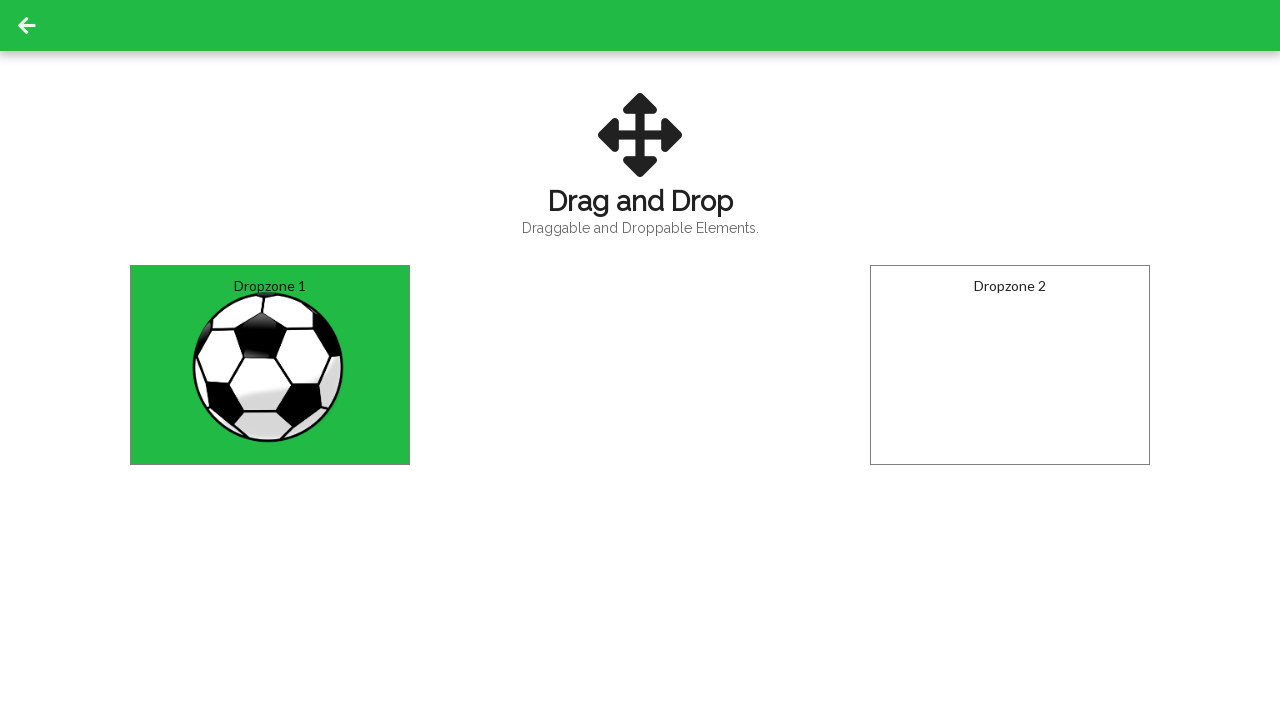

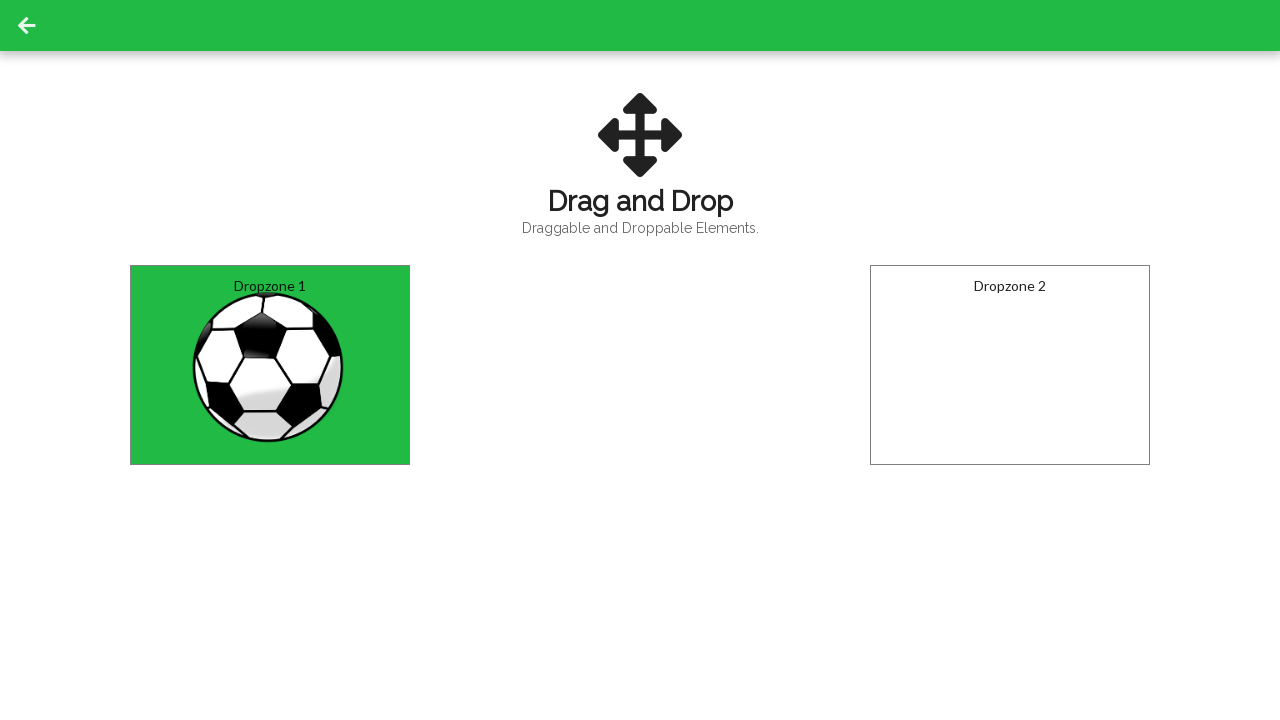